Tests dynamic properties page by waiting for a button to become enabled after a delay, then clicking it to verify it remains visible.

Starting URL: https://demoqa.com/dynamic-properties

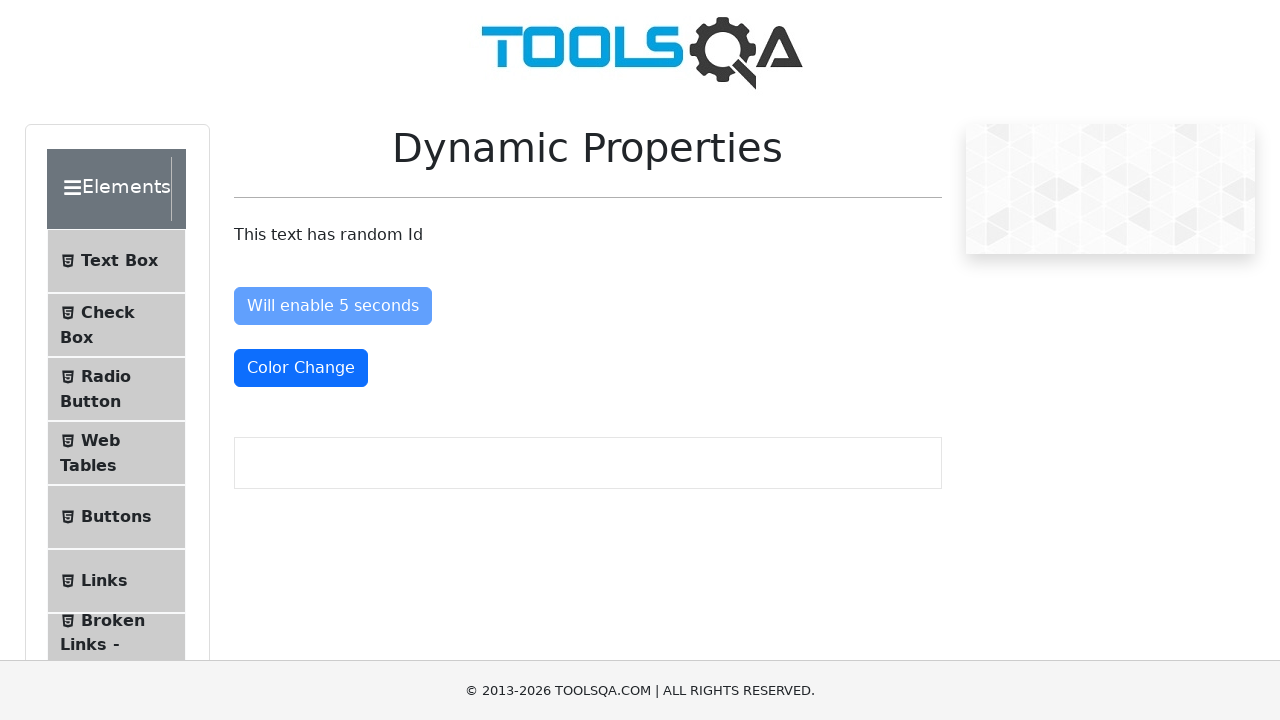

Button '#enableAfter' became visible
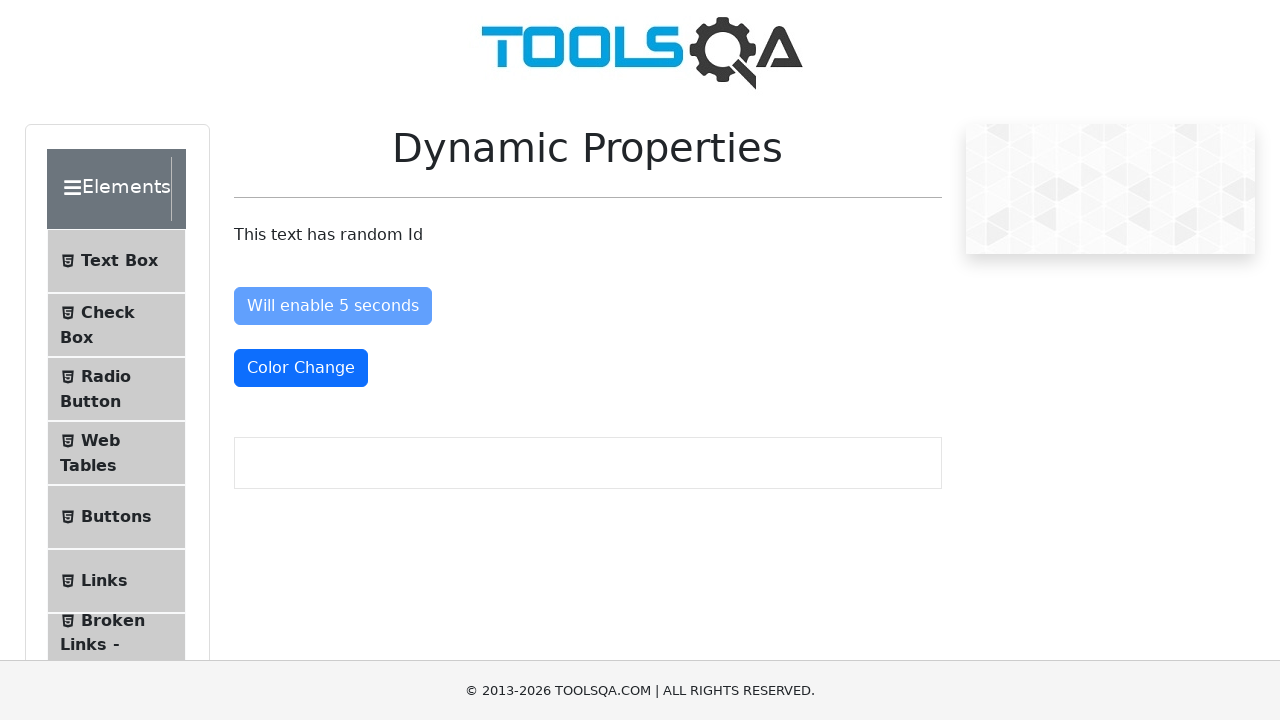

Button '#enableAfter' became enabled after delay
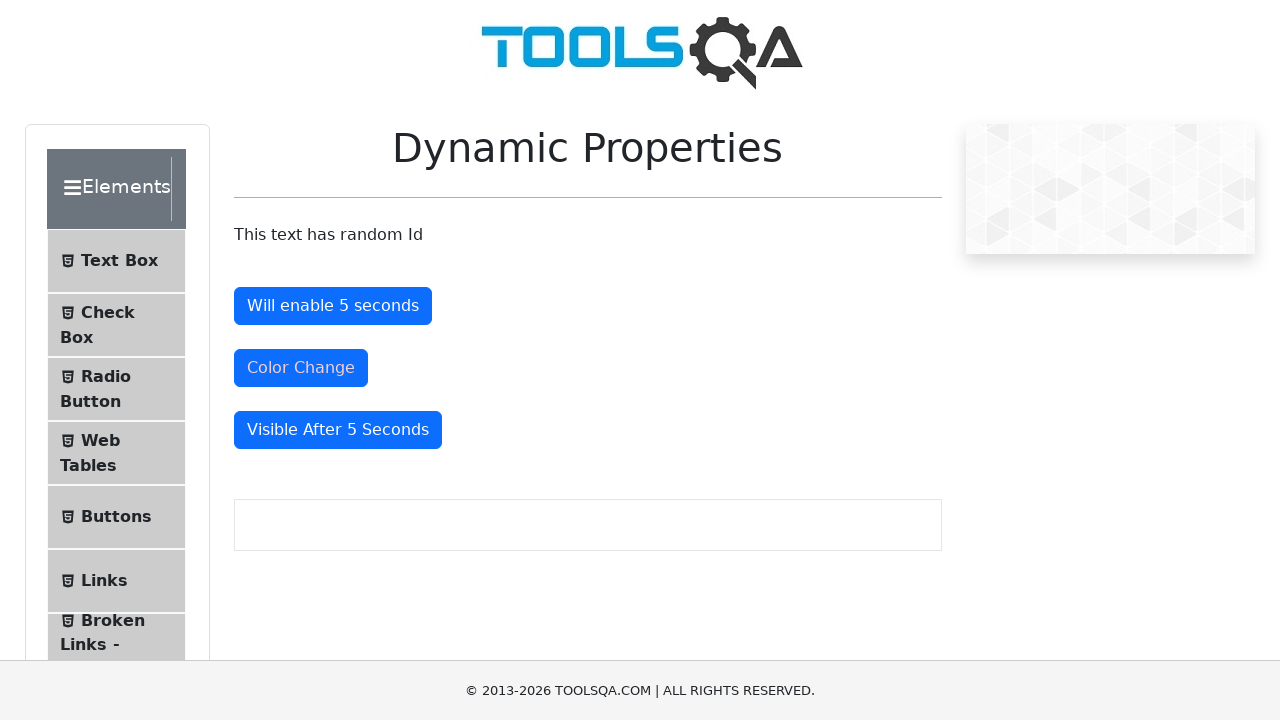

Clicked the enabled button '#enableAfter' at (333, 306) on #enableAfter
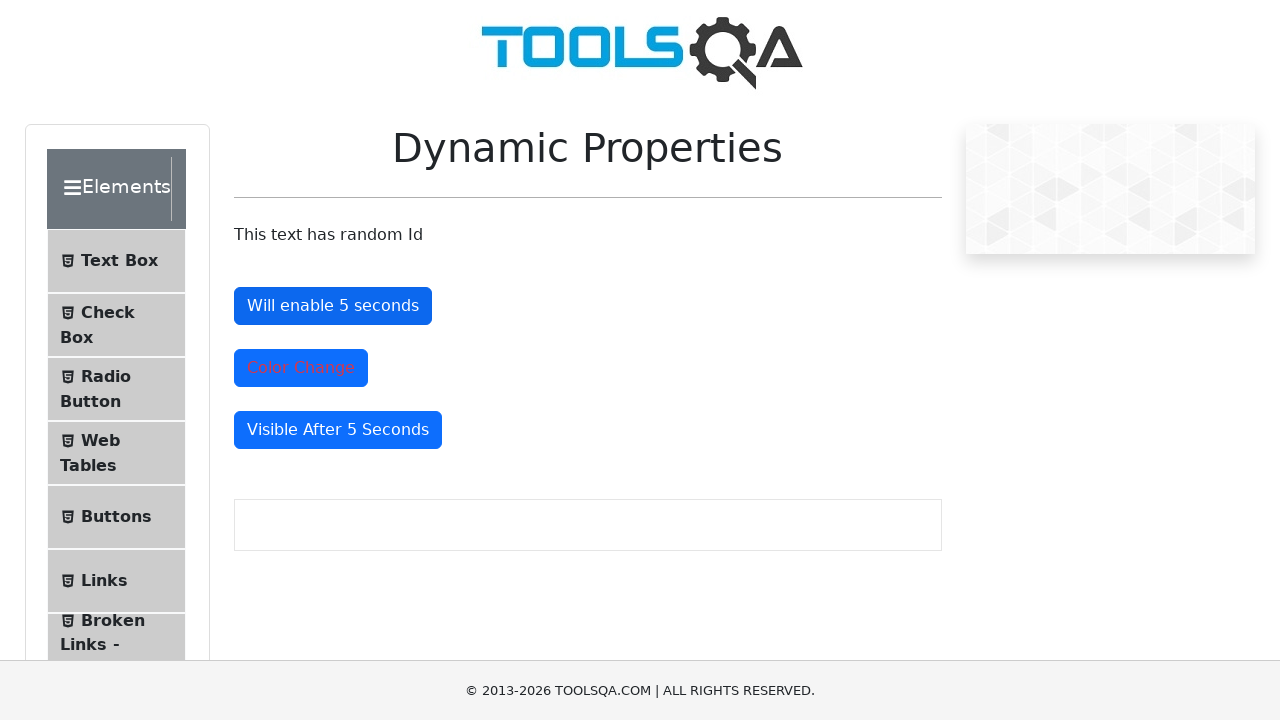

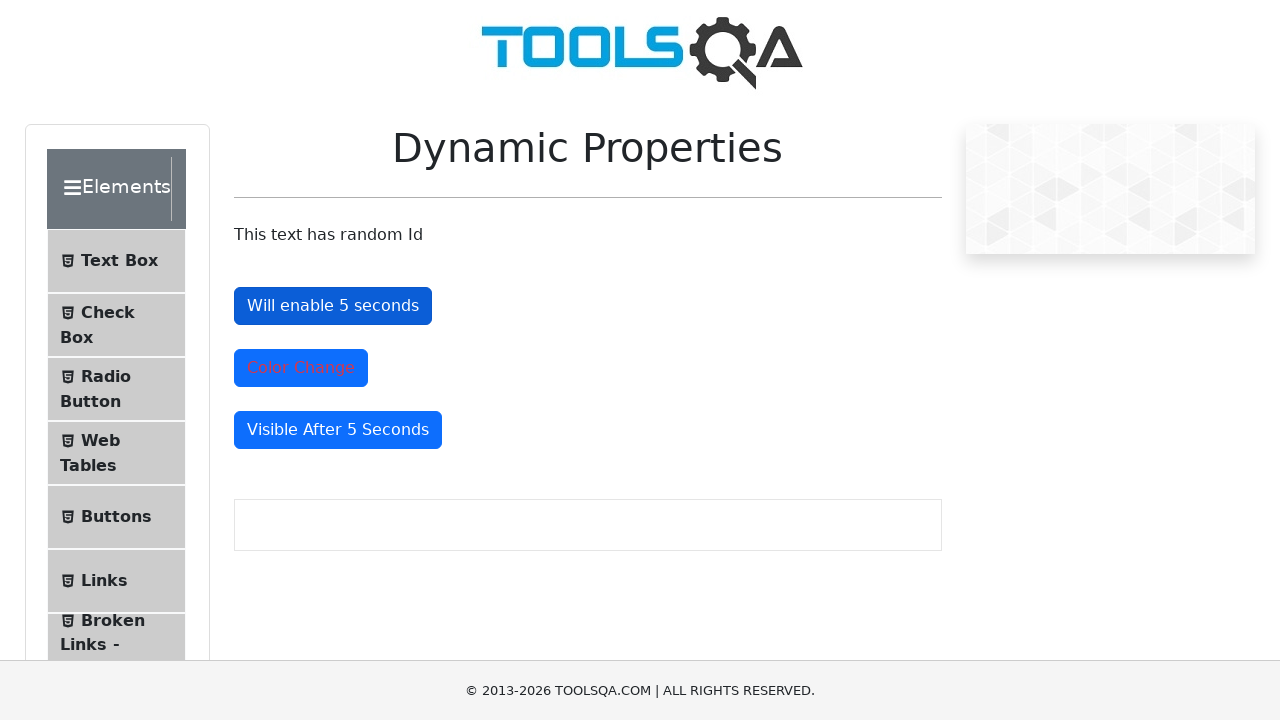